Tests dropdown selection functionality on OrangeHRM's 30-day trial signup form by selecting a country from the country dropdown using visible text.

Starting URL: https://www.orangehrm.com/orangehrm-30-day-trial/

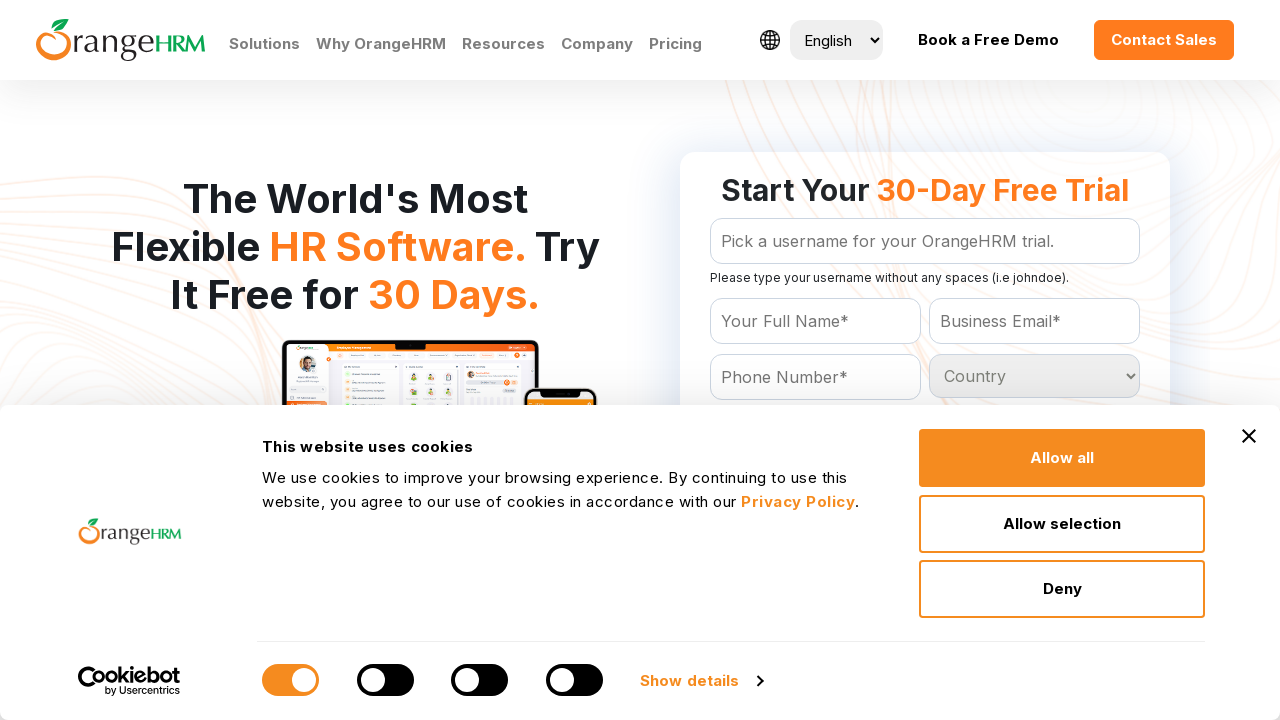

Country dropdown selector loaded on OrangeHRM 30-day trial signup form
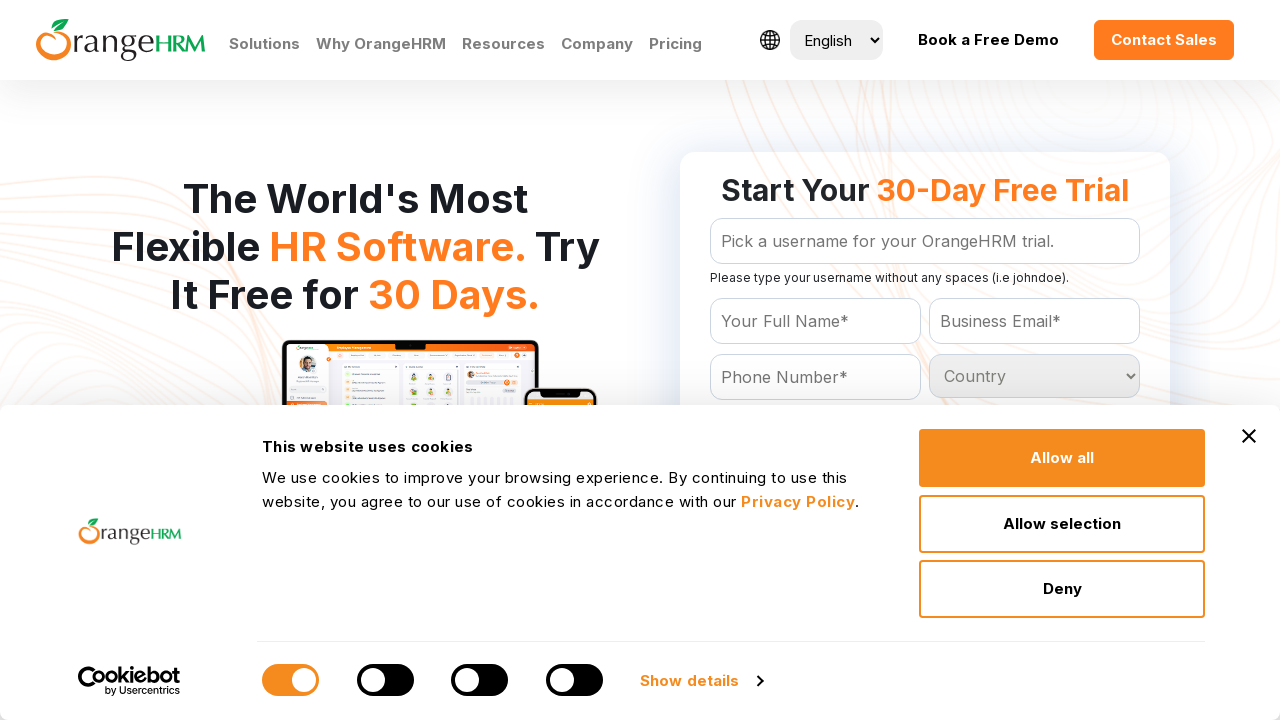

Selected 'Brazil' from country dropdown on #Form_getForm_Country
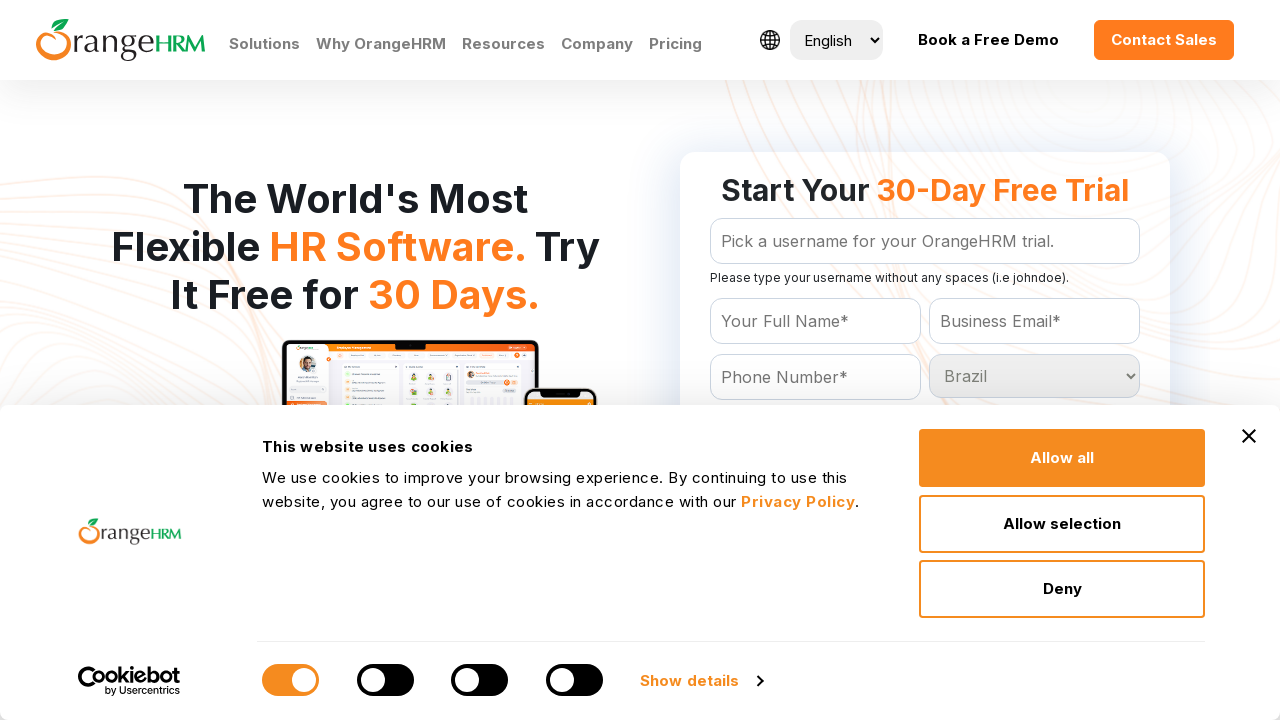

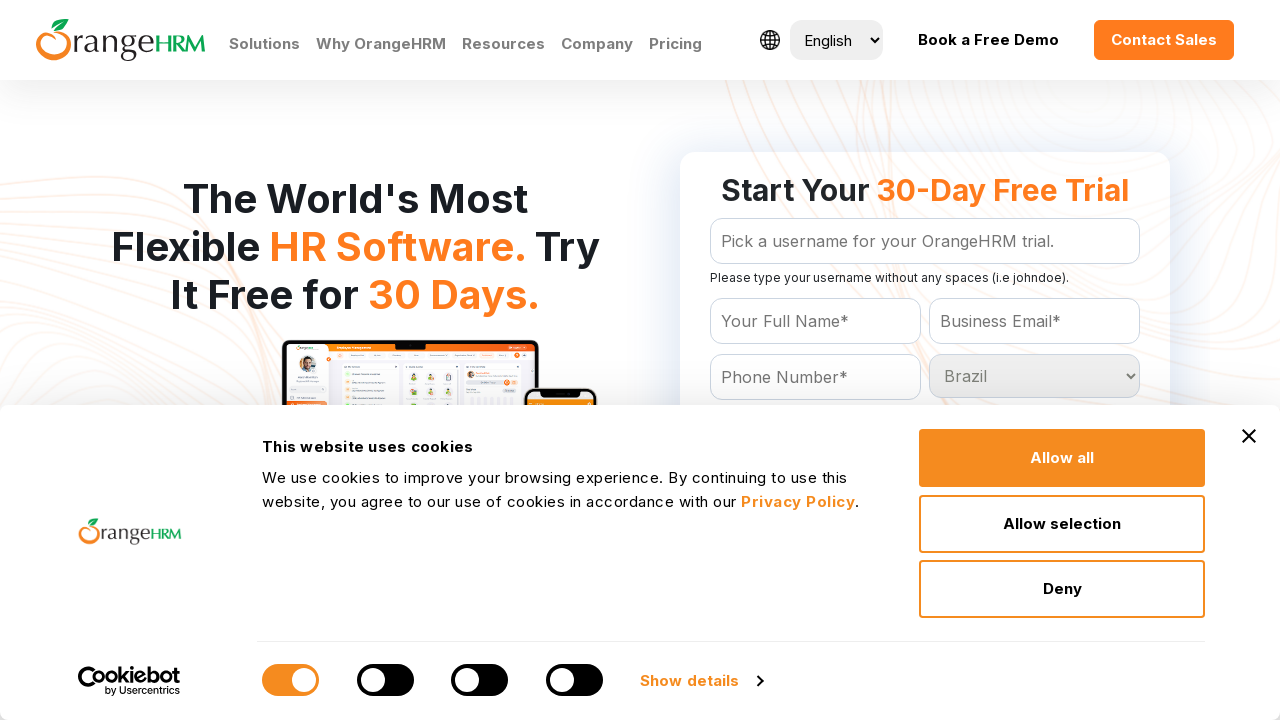